Tests JavaScript alert handling by triggering an alert button, entering text in a field, and accepting the alert dialog

Starting URL: https://www.letskodeit.com/practice

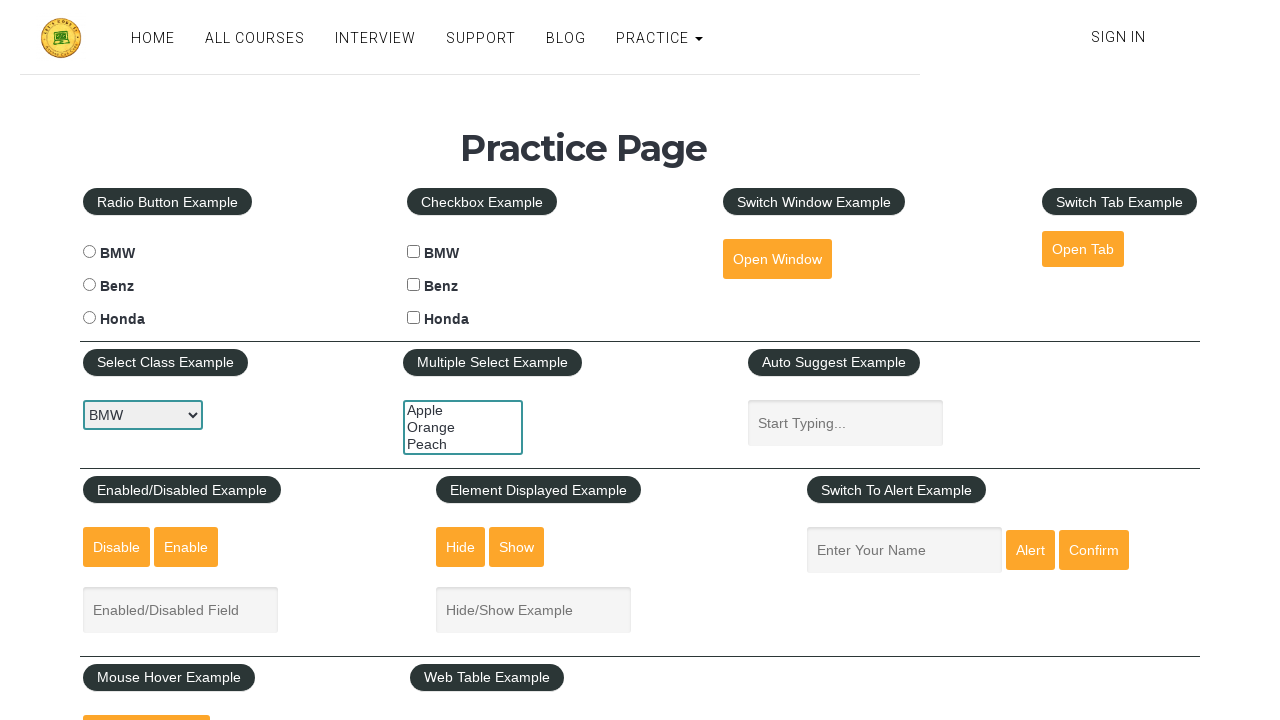

Filled name field with 'hello' on #name
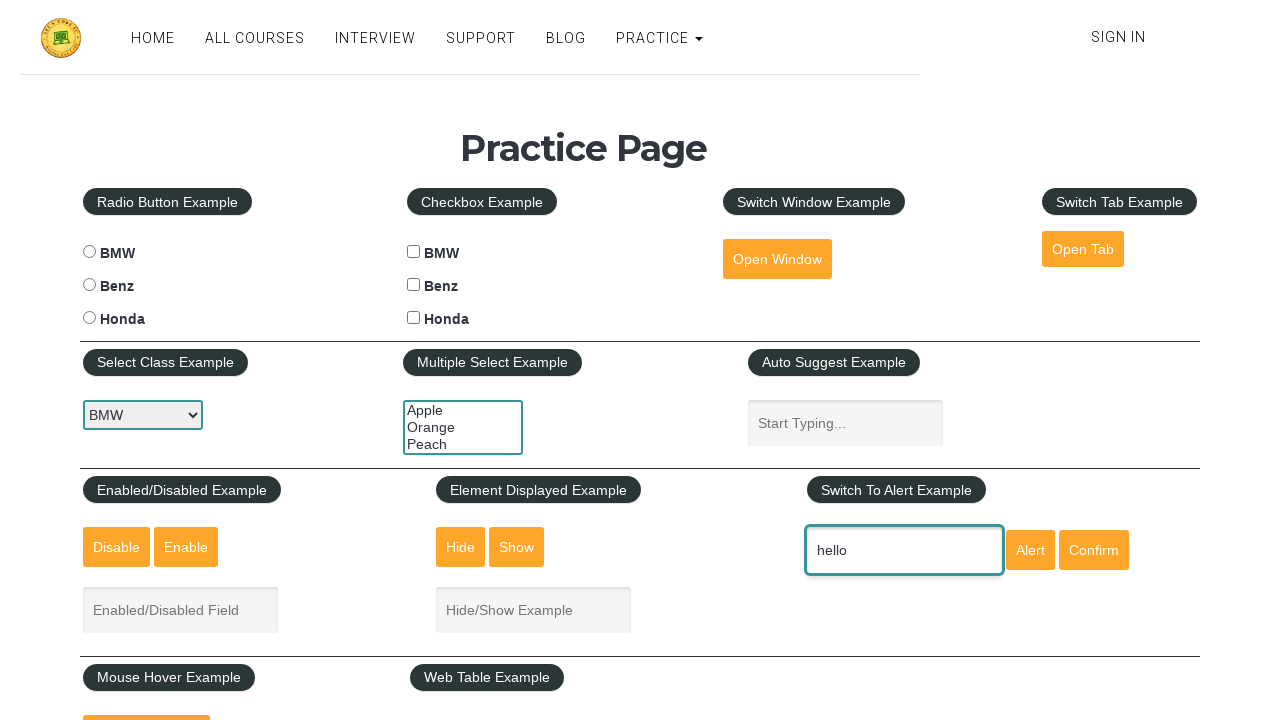

Clicked alert button to trigger JavaScript alert at (1030, 550) on #alertbtn
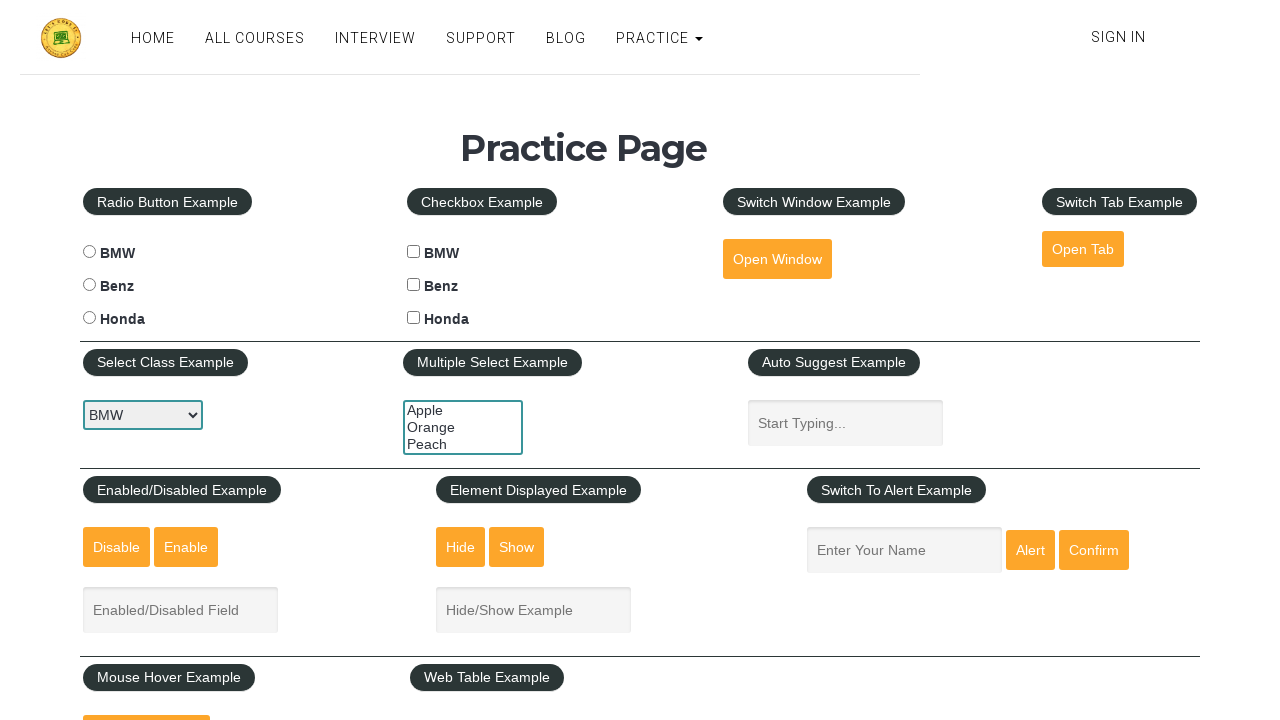

Set up dialog handler to accept alerts
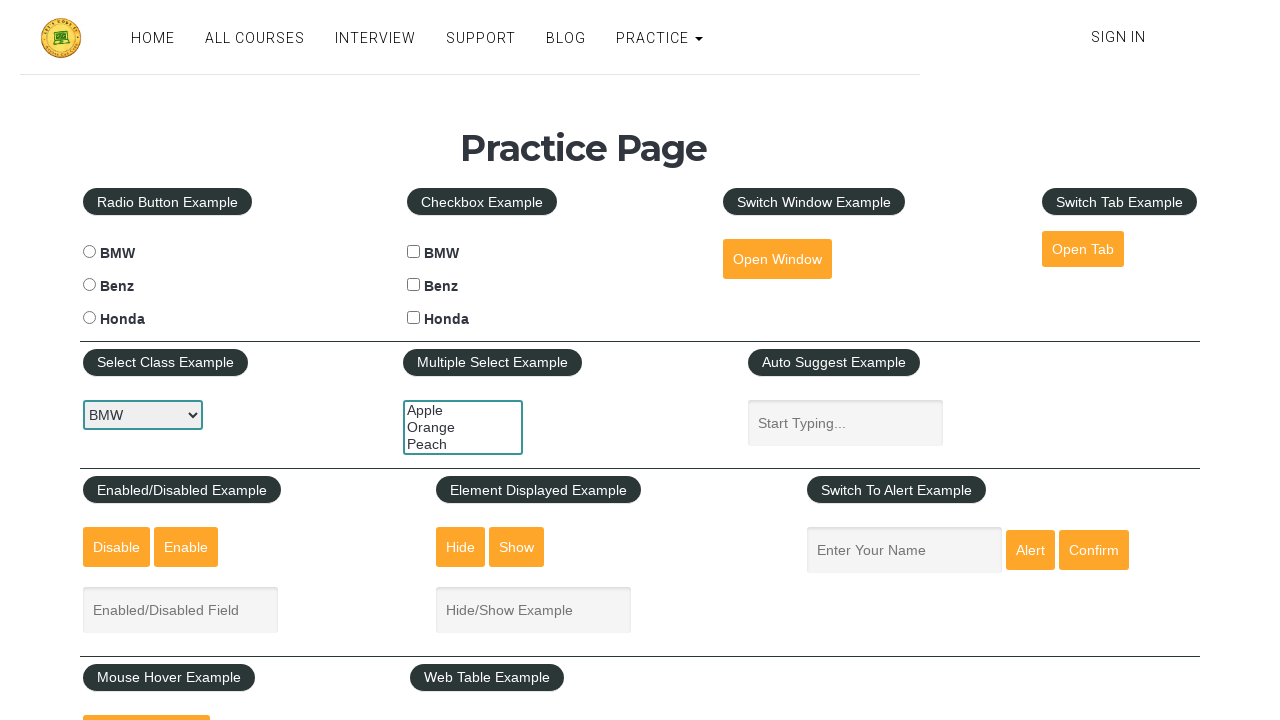

Waited 1000ms for alert to be processed
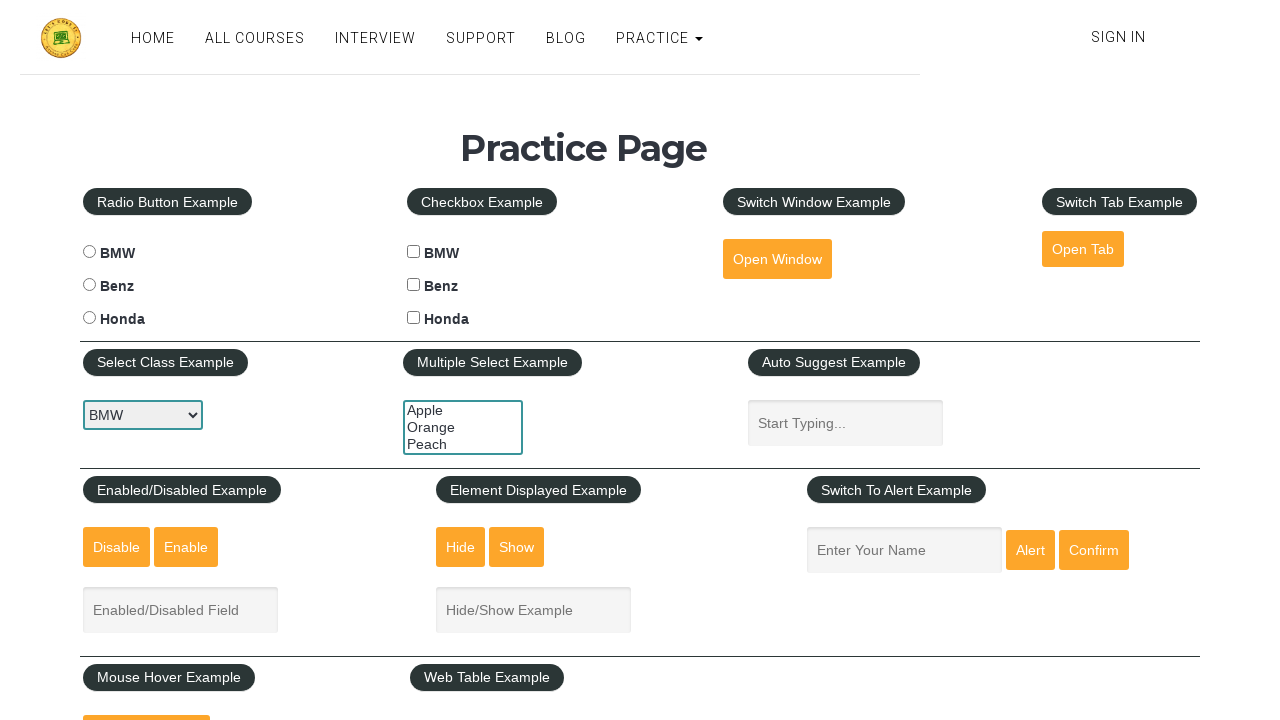

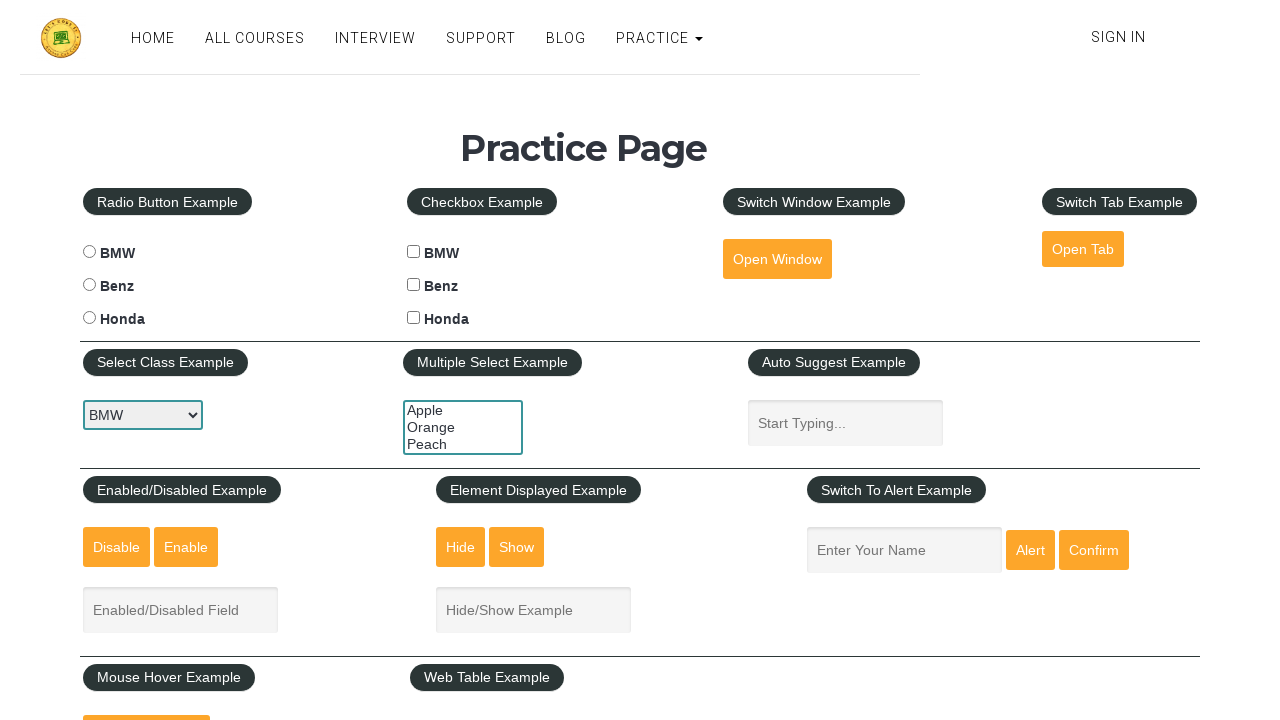